Tests adding a product (iPhone 12) to the shopping cart on the BrowserStack demo e-commerce site and verifies the cart is updated correctly

Starting URL: https://bstackdemo.com/

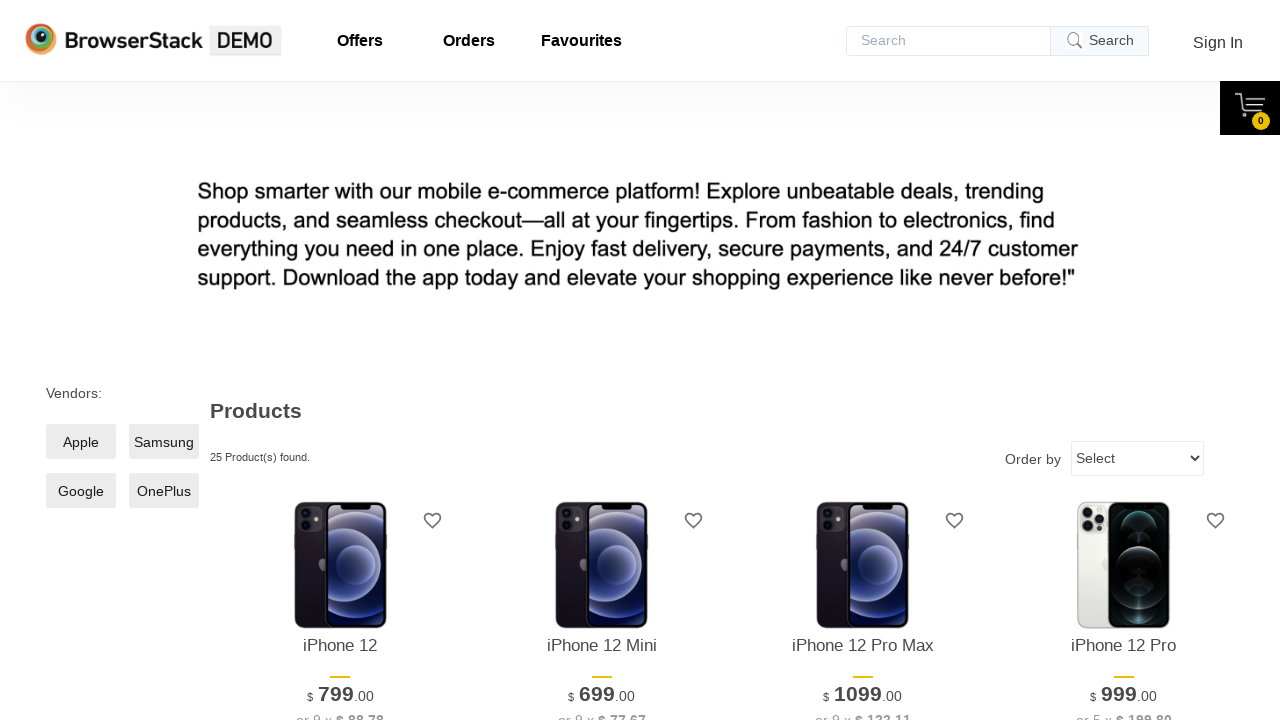

Waited for page to load and title to contain 'StackDemo'
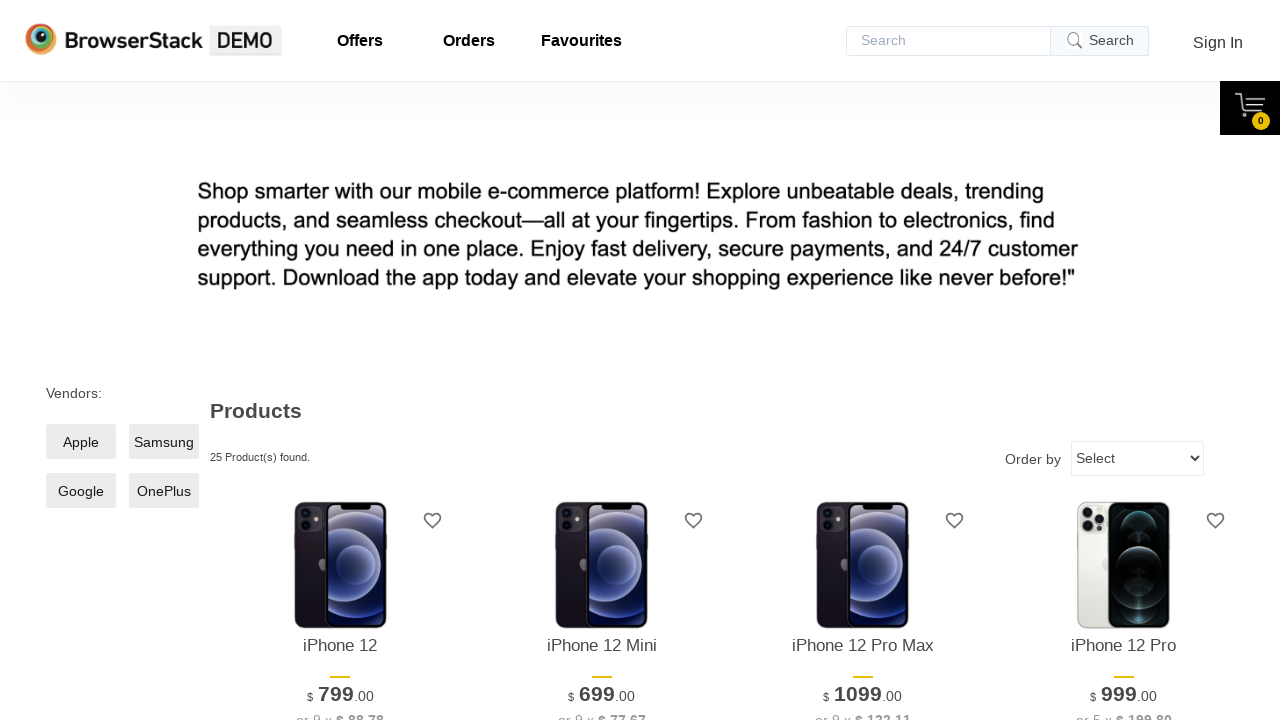

Retrieved product name text (iPhone 12)
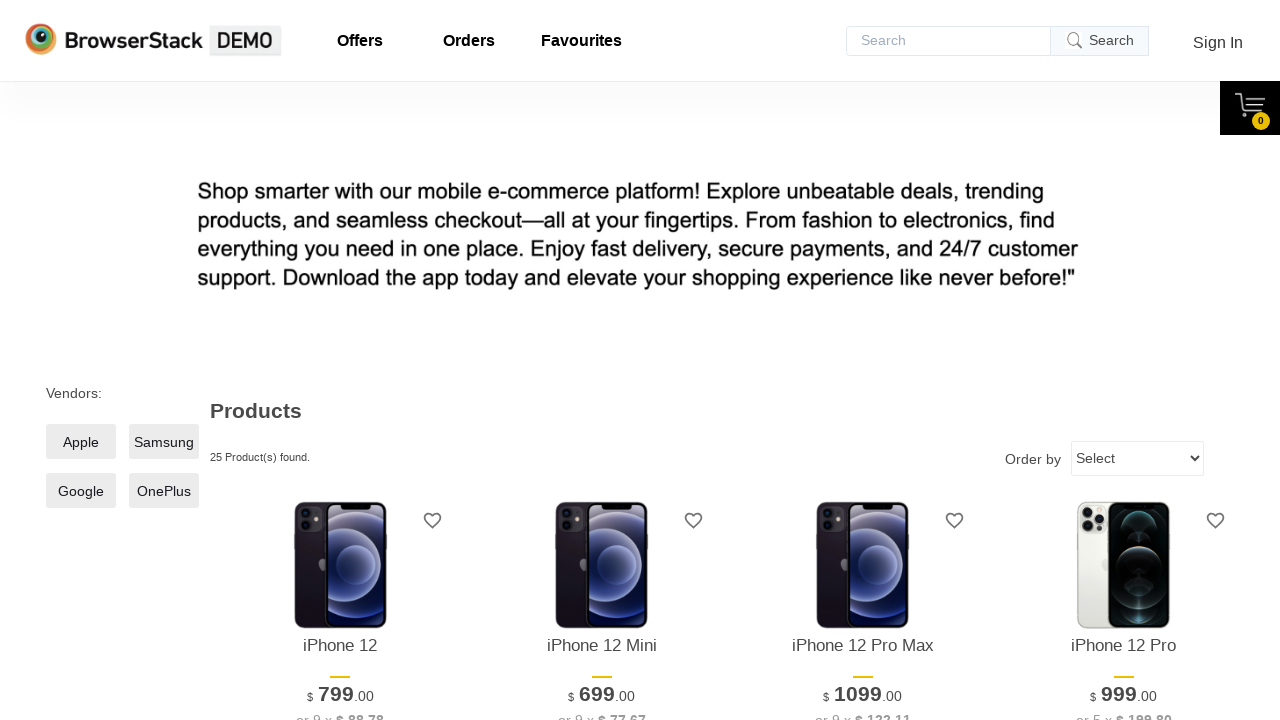

Clicked 'Add to cart' button for iPhone 12 at (340, 361) on xpath=//*[@id="1"]/div[4]
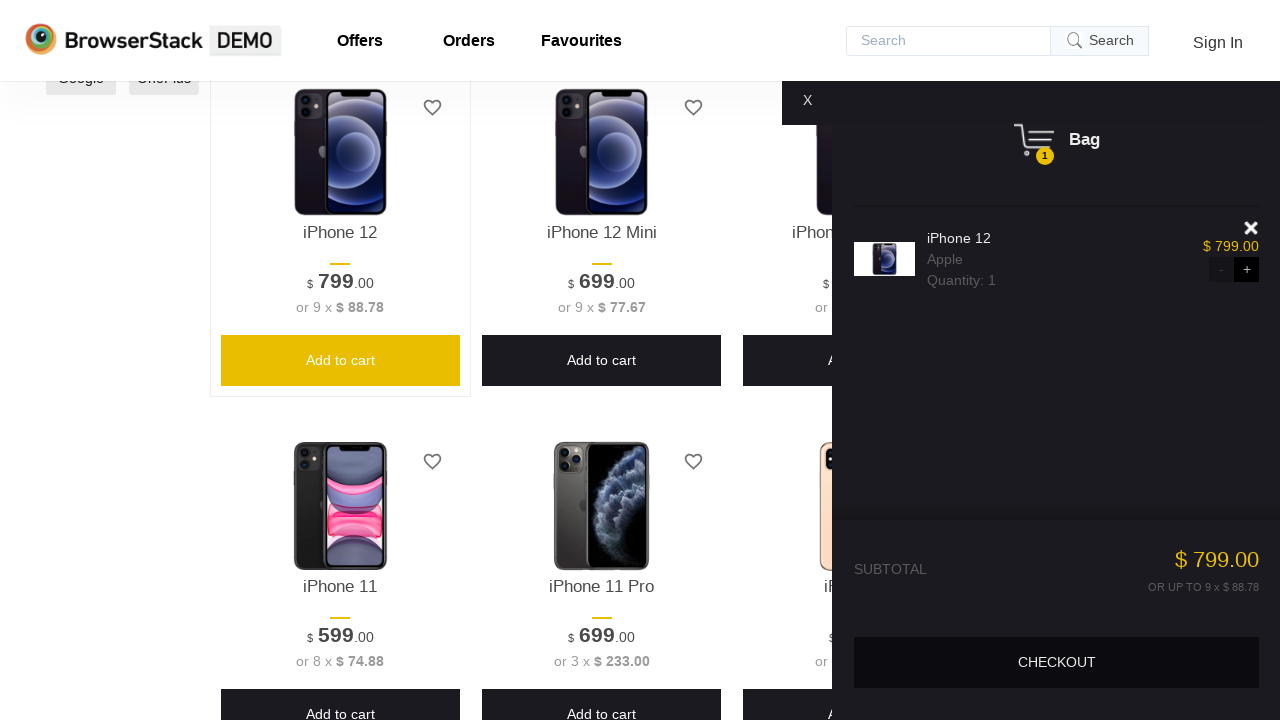

Cart pane became visible
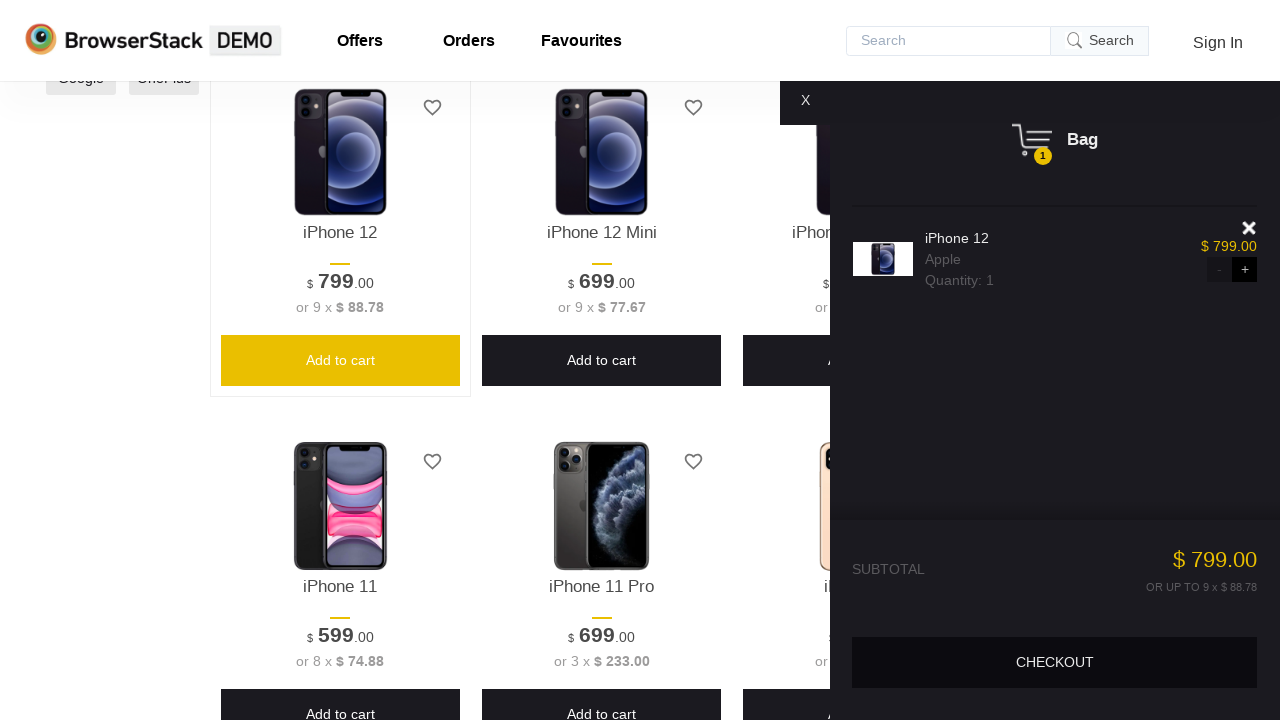

Cart item became visible, confirming iPhone 12 was added to cart
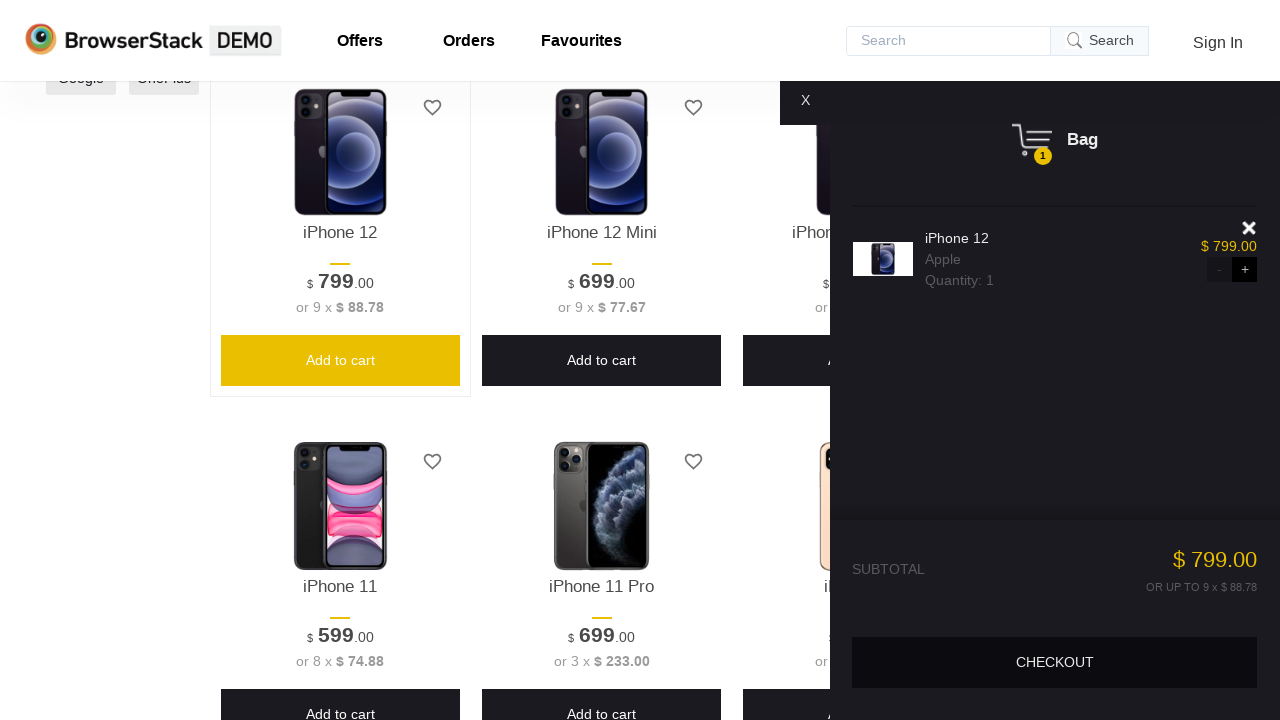

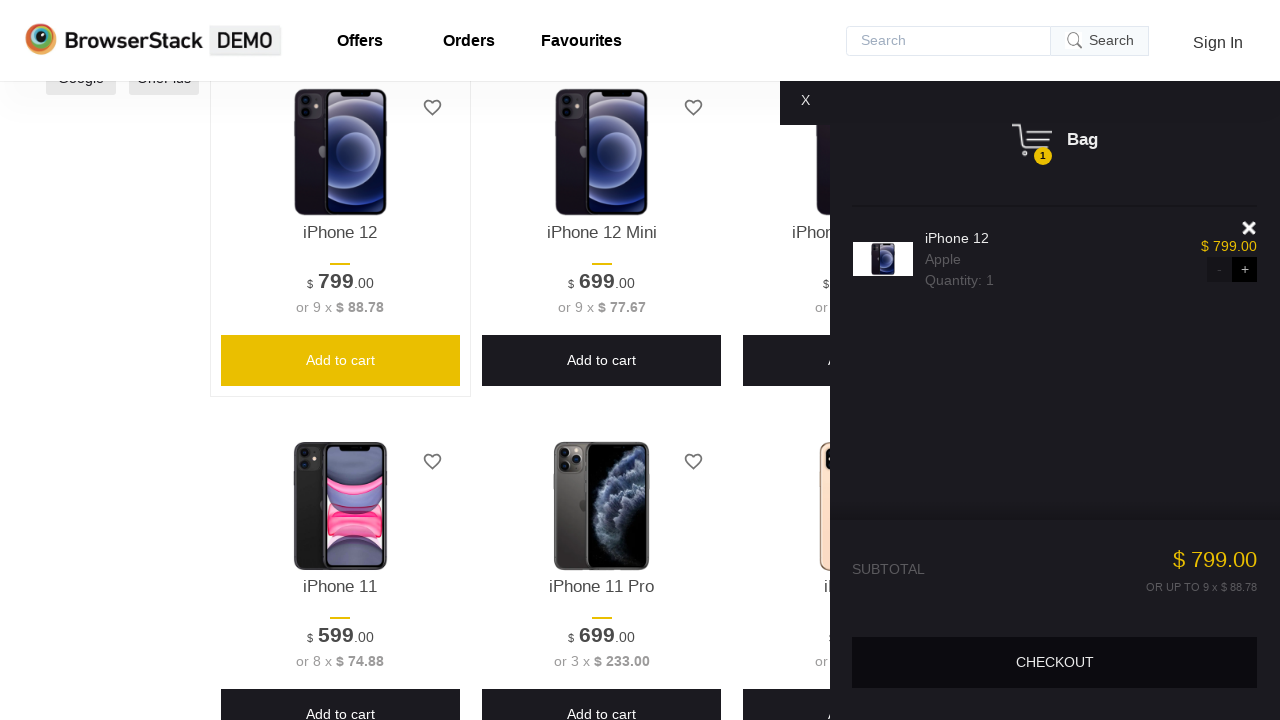